Tests filtering to display only active (not completed) todo items

Starting URL: https://demo.playwright.dev/todomvc

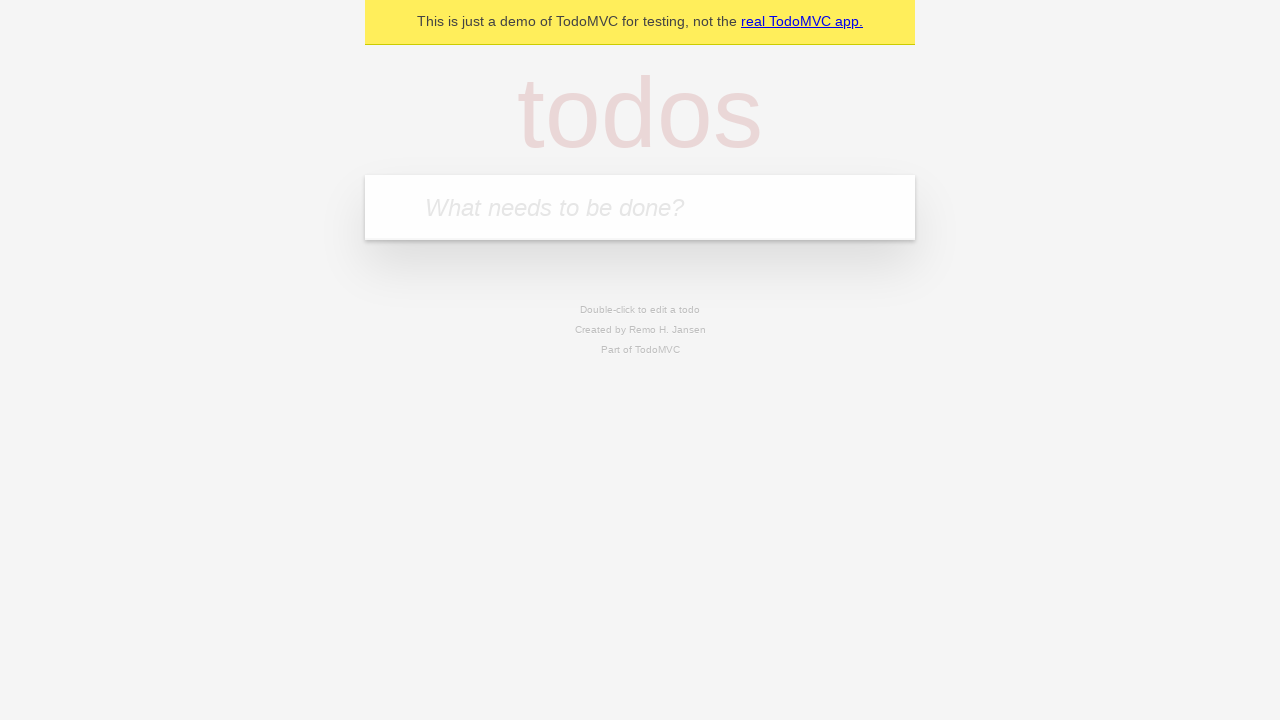

Filled todo input with 'buy some cheese' on internal:attr=[placeholder="What needs to be done?"i]
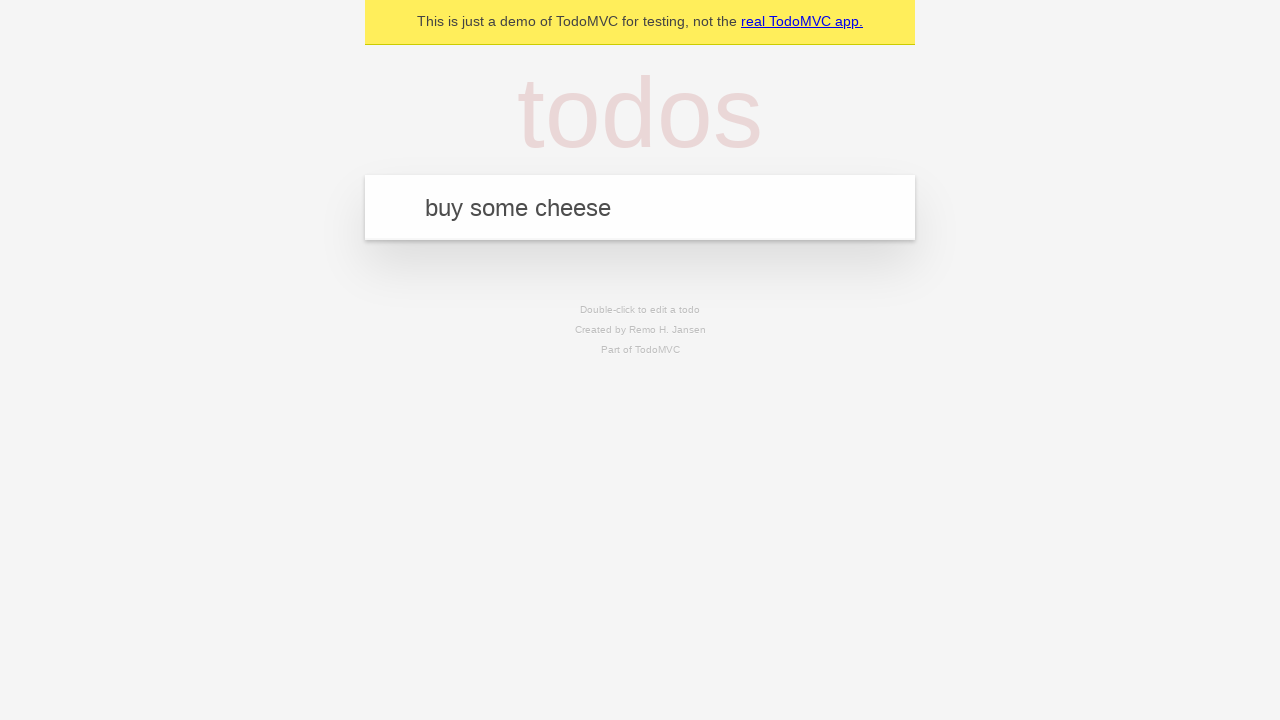

Pressed Enter to create first todo item on internal:attr=[placeholder="What needs to be done?"i]
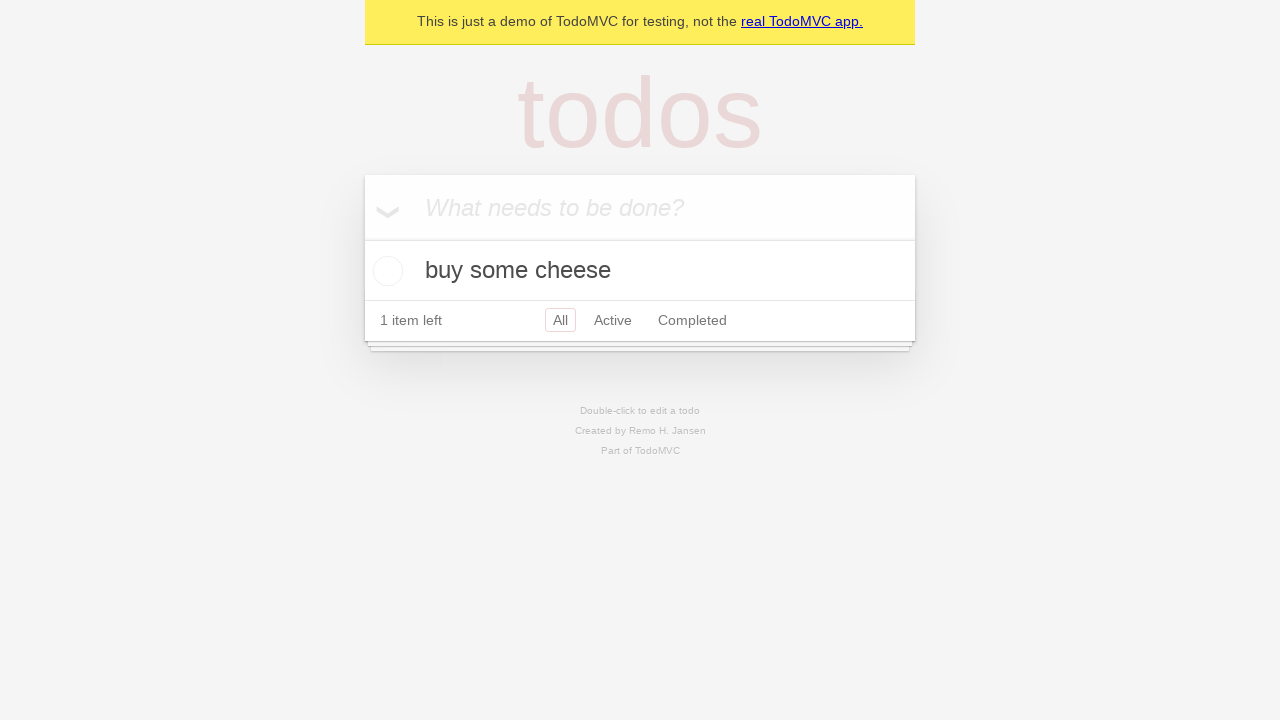

Filled todo input with 'feed the cat' on internal:attr=[placeholder="What needs to be done?"i]
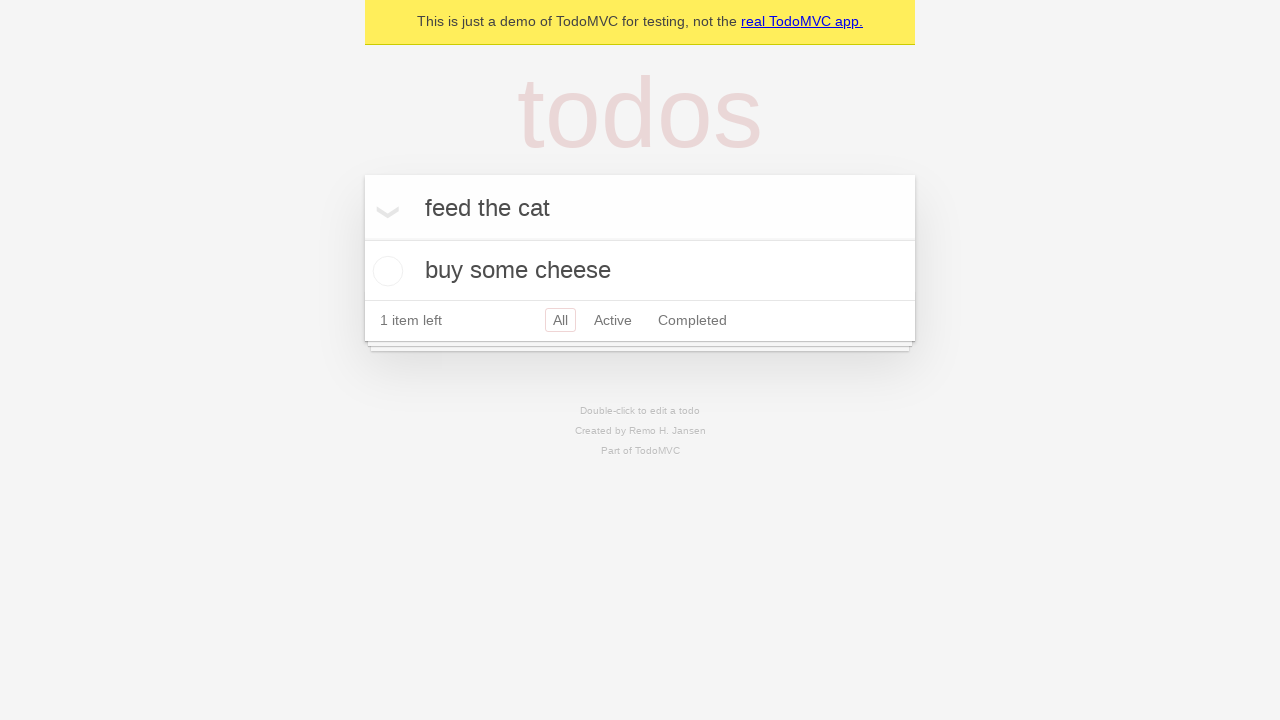

Pressed Enter to create second todo item on internal:attr=[placeholder="What needs to be done?"i]
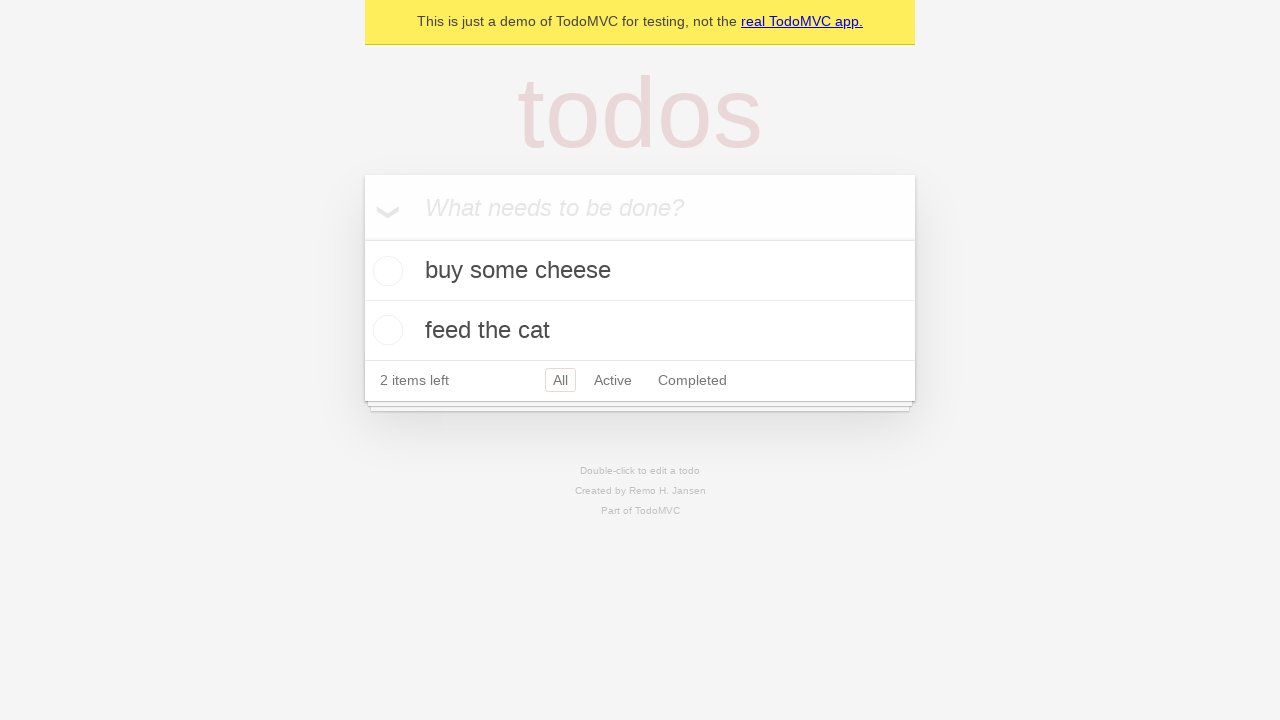

Filled todo input with 'book a doctors appointment' on internal:attr=[placeholder="What needs to be done?"i]
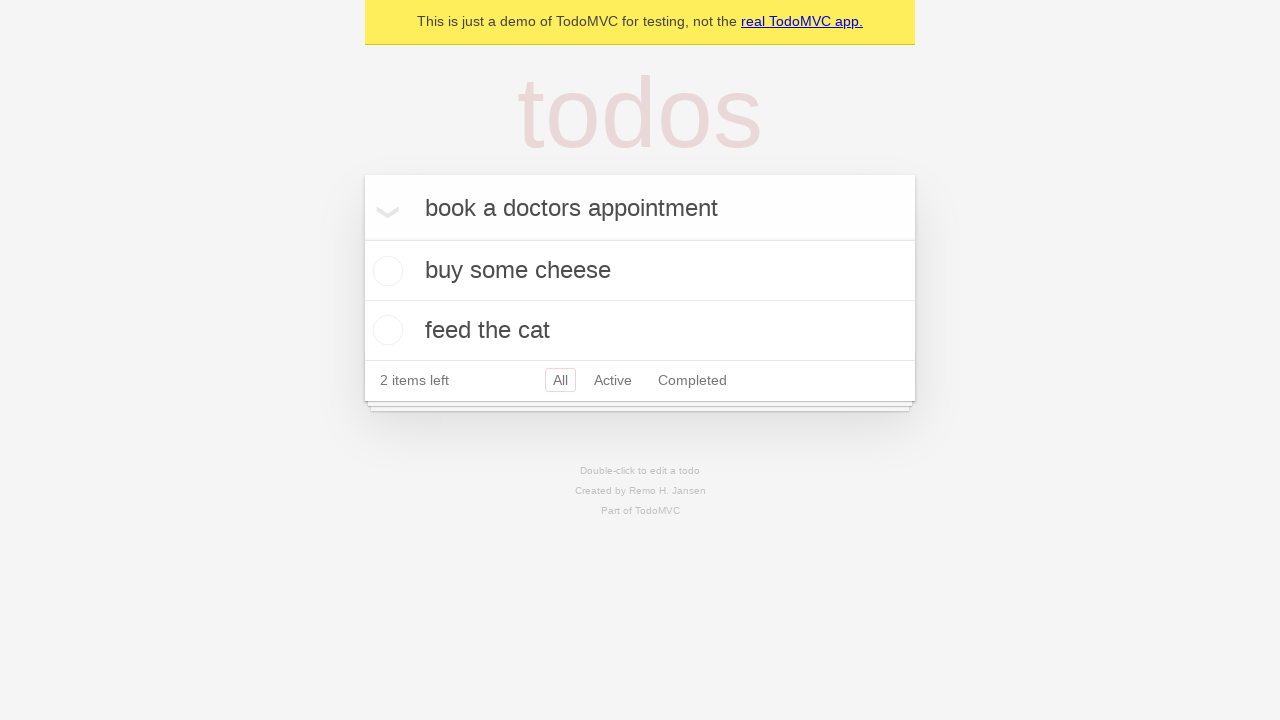

Pressed Enter to create third todo item on internal:attr=[placeholder="What needs to be done?"i]
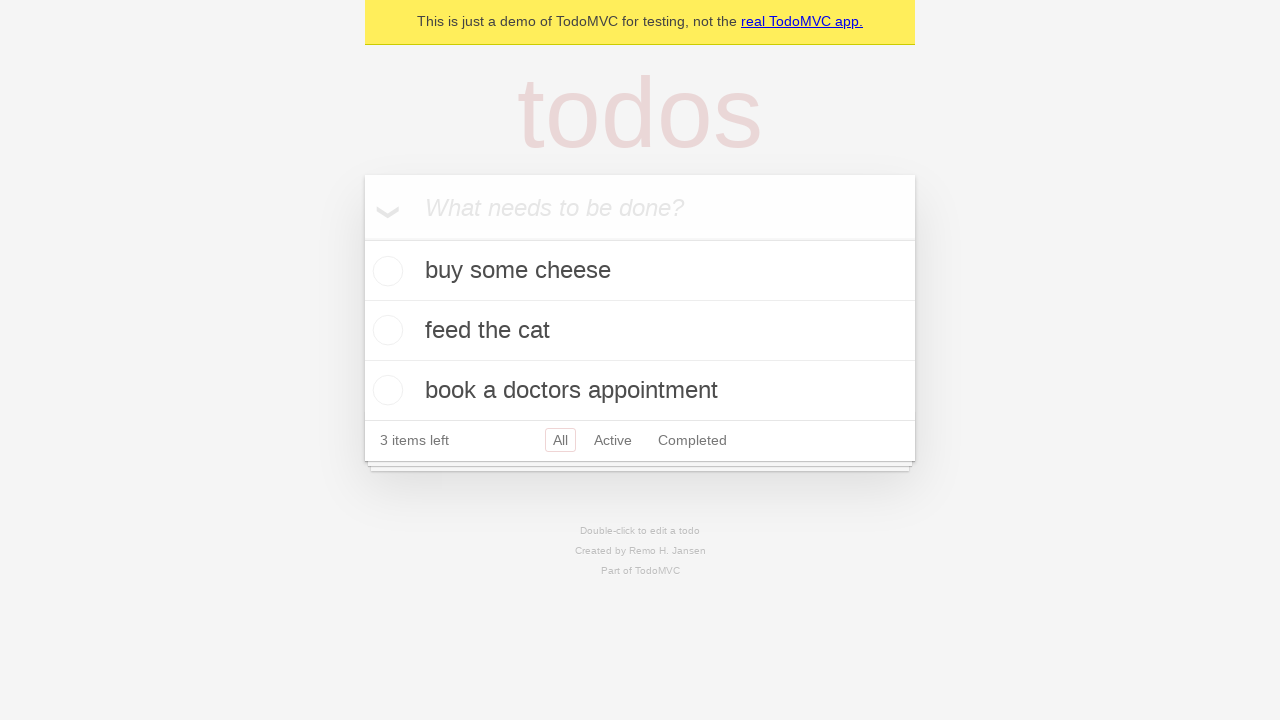

Checked the second todo item ('feed the cat') as completed at (385, 330) on internal:testid=[data-testid="todo-item"s] >> nth=1 >> internal:role=checkbox
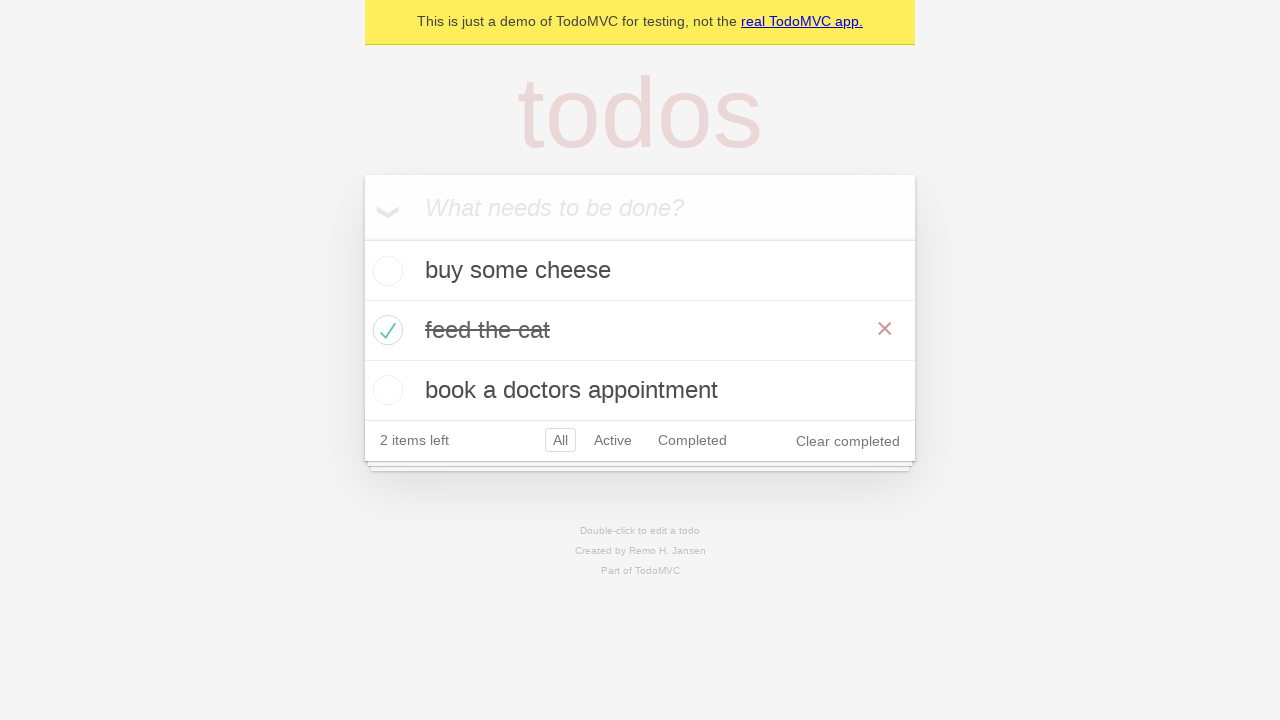

Clicked Active filter to display only active (not completed) todo items at (613, 440) on internal:role=link[name="Active"i]
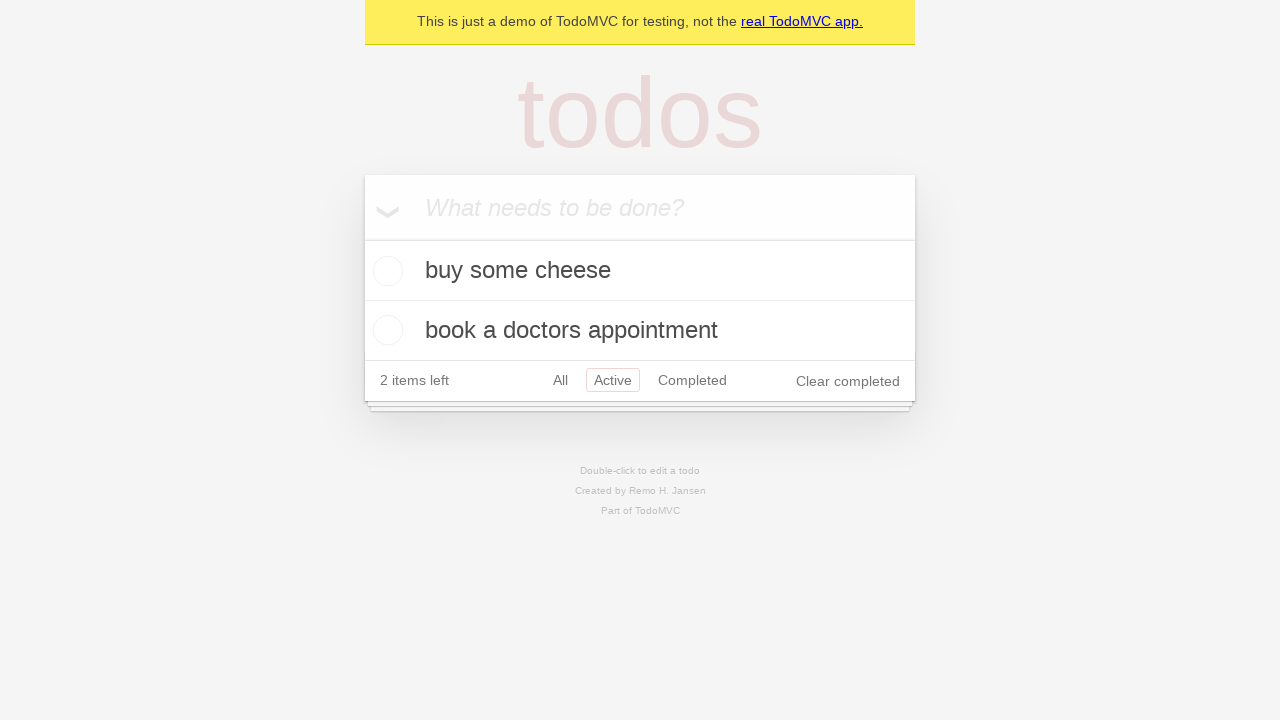

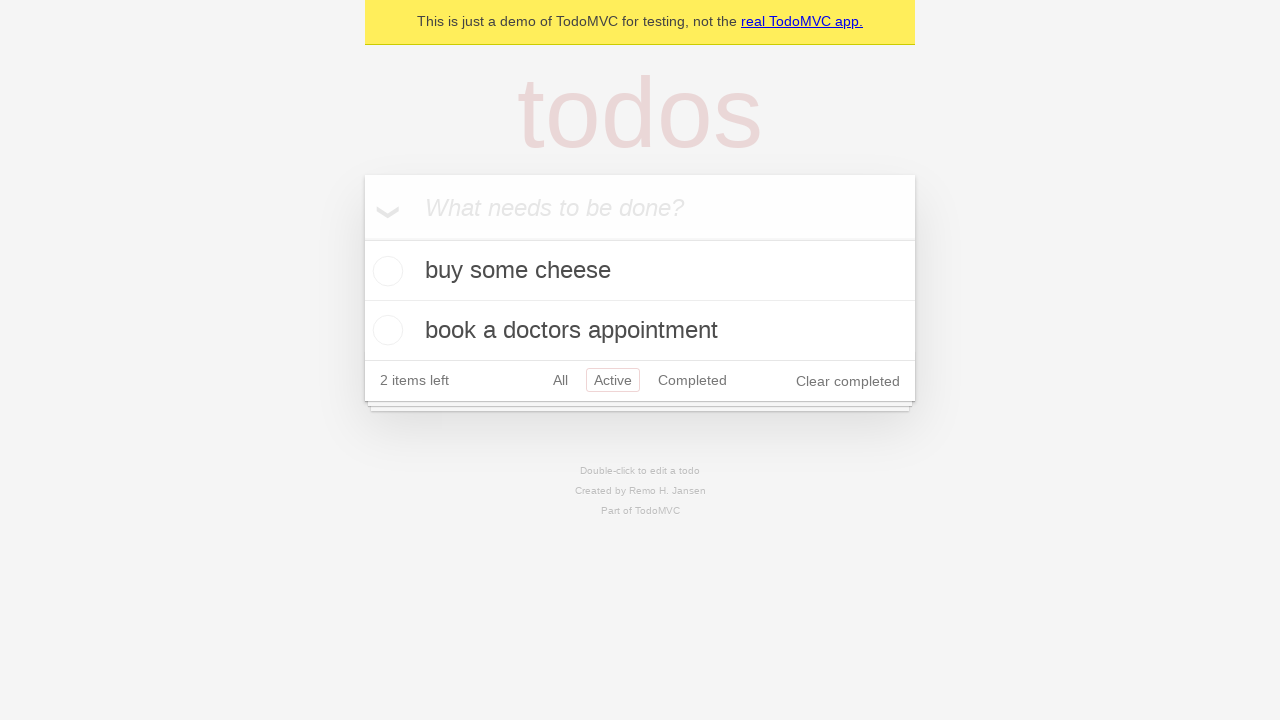